Tests dropdown functionality by selecting option 2 and verifying that the correct option value and text are selected.

Starting URL: https://the-internet.herokuapp.com/dropdown

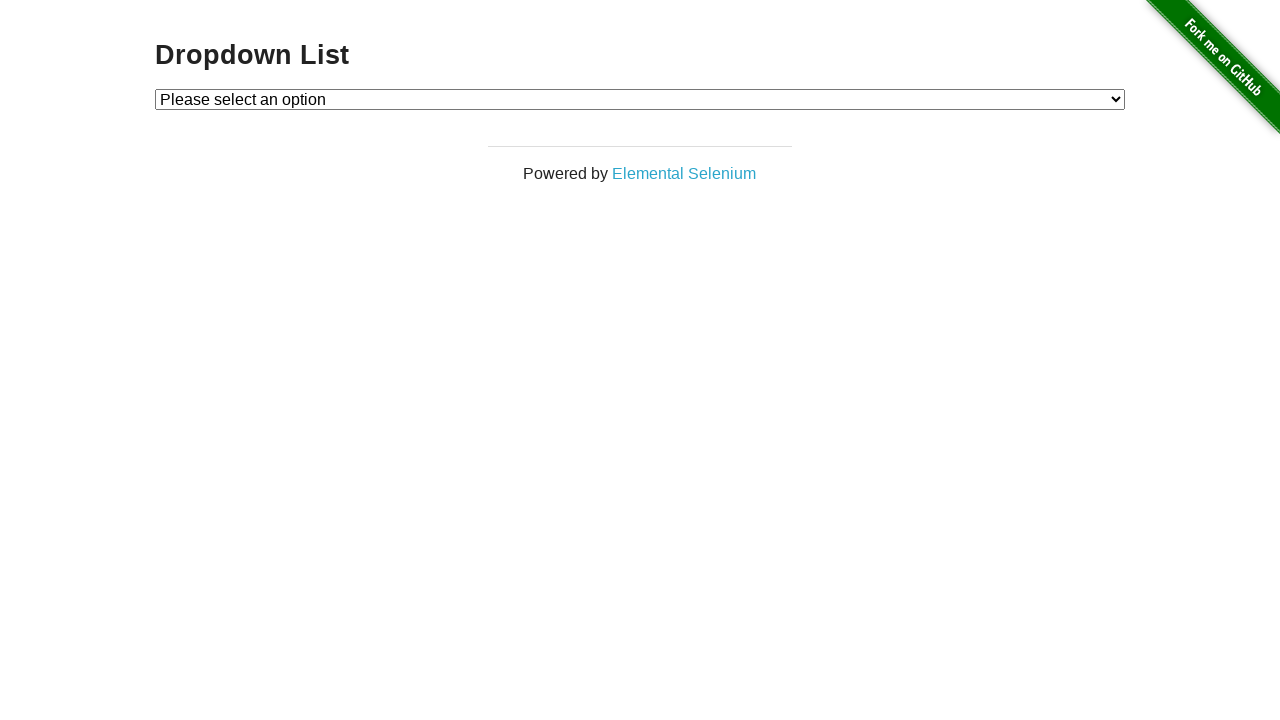

Selected option 2 from the dropdown on #dropdown
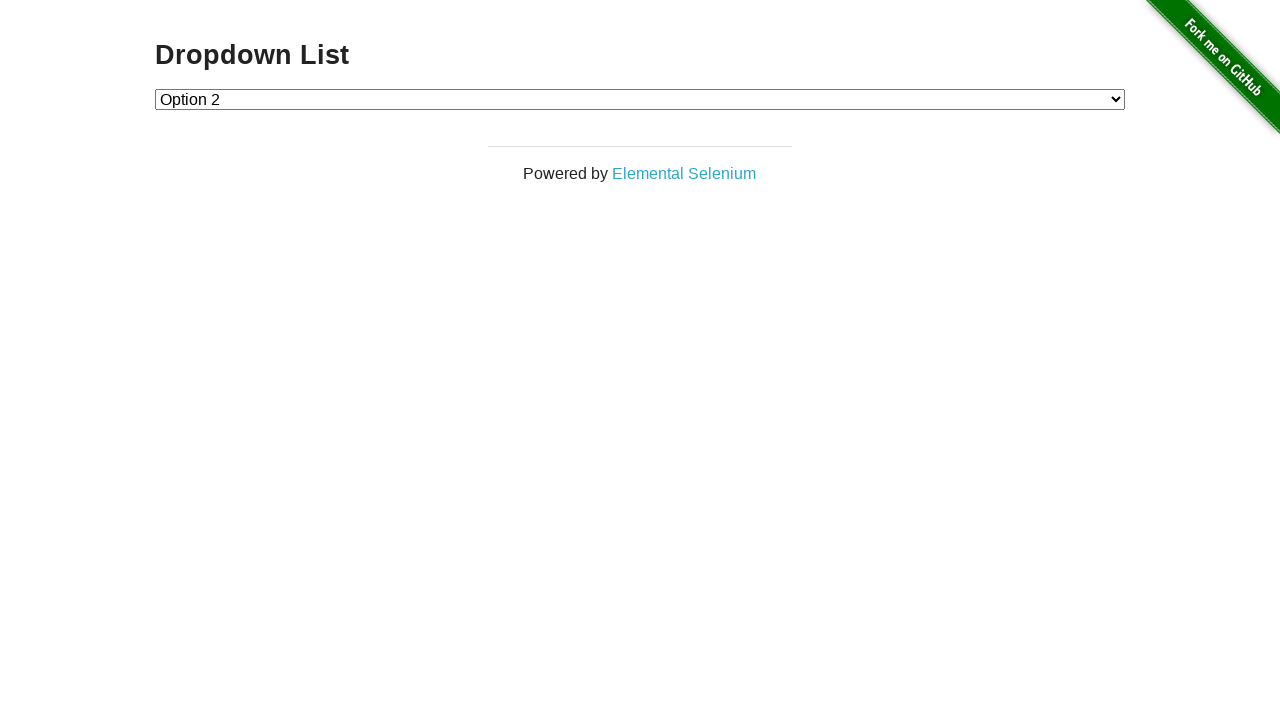

Retrieved dropdown value
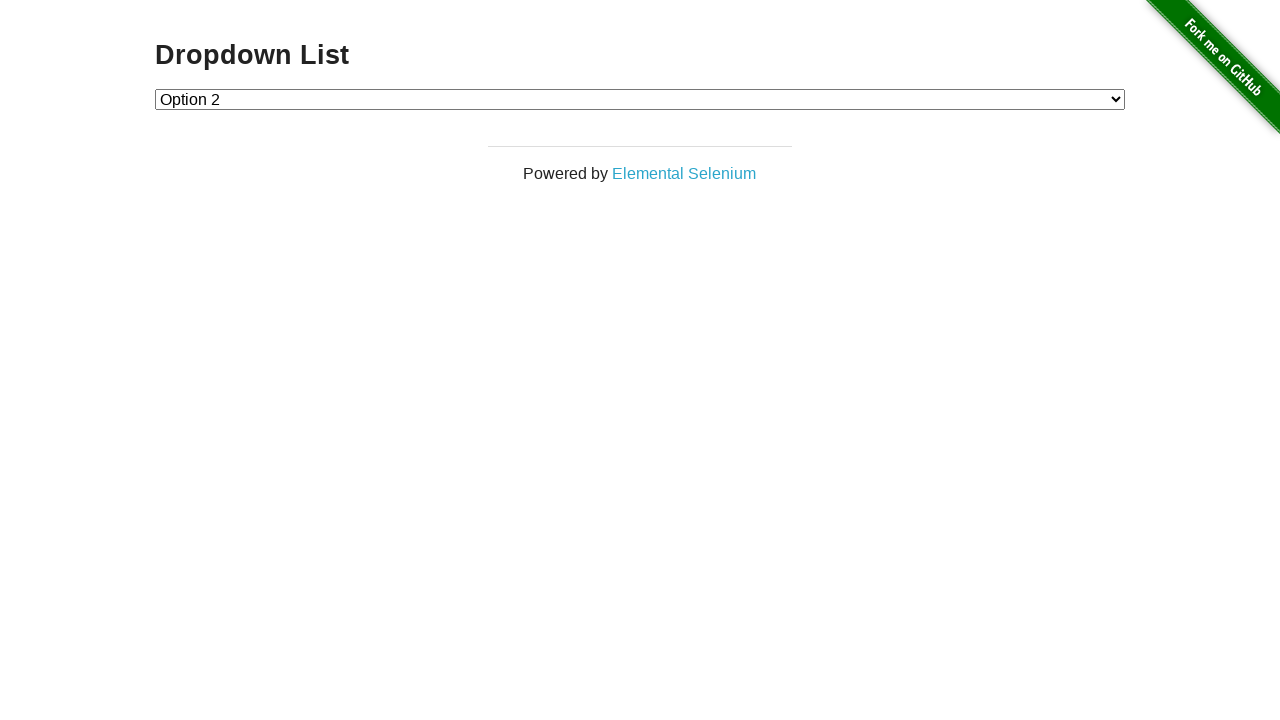

Verified dropdown value is '2'
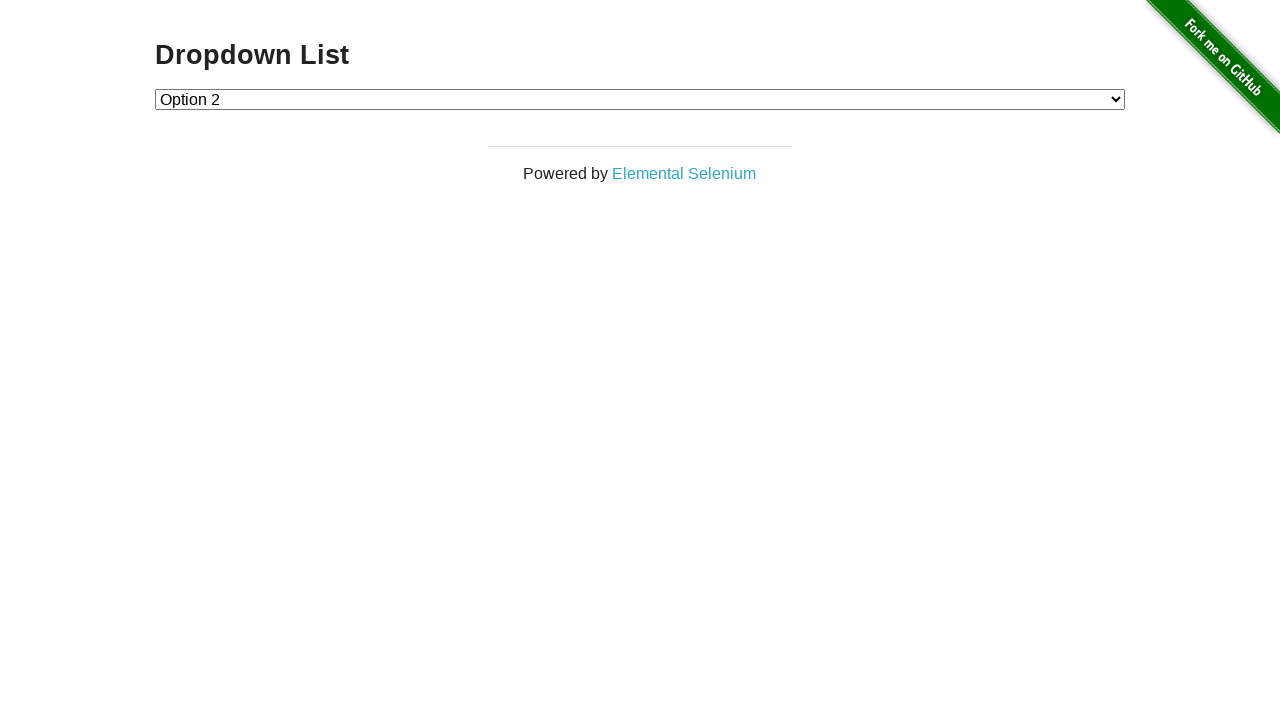

Retrieved selected option text
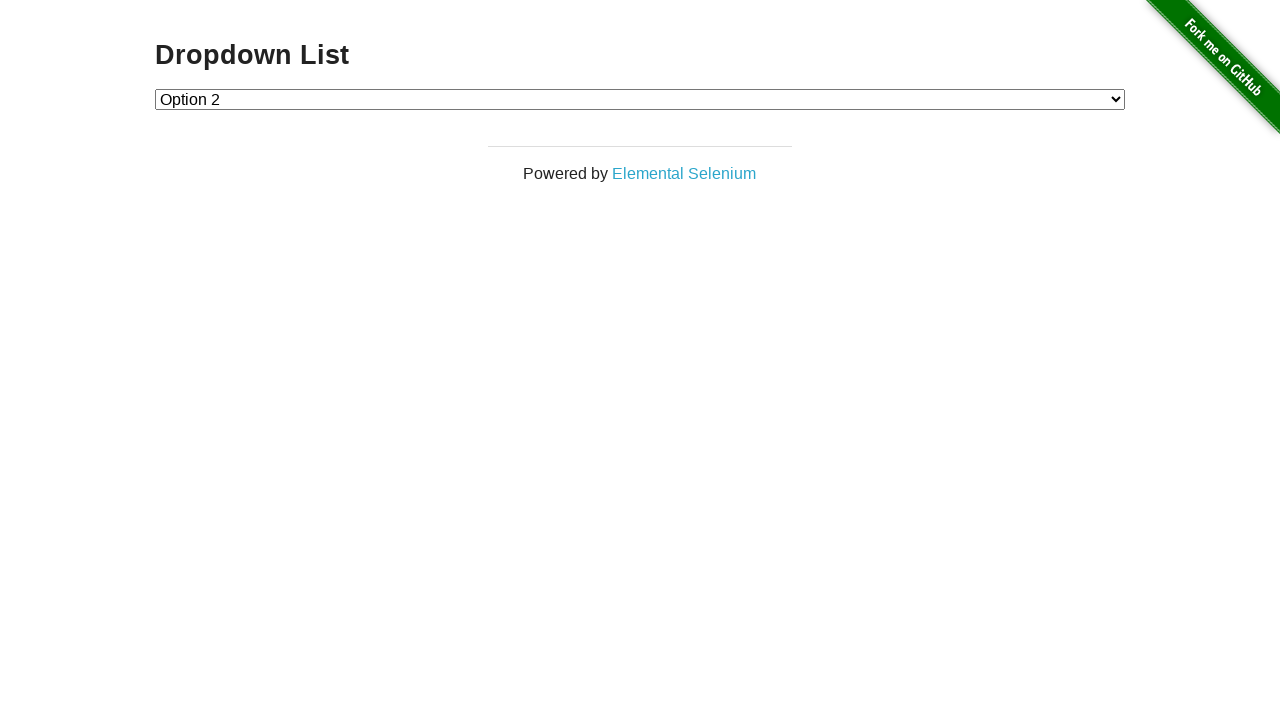

Verified selected option text is 'Option 2'
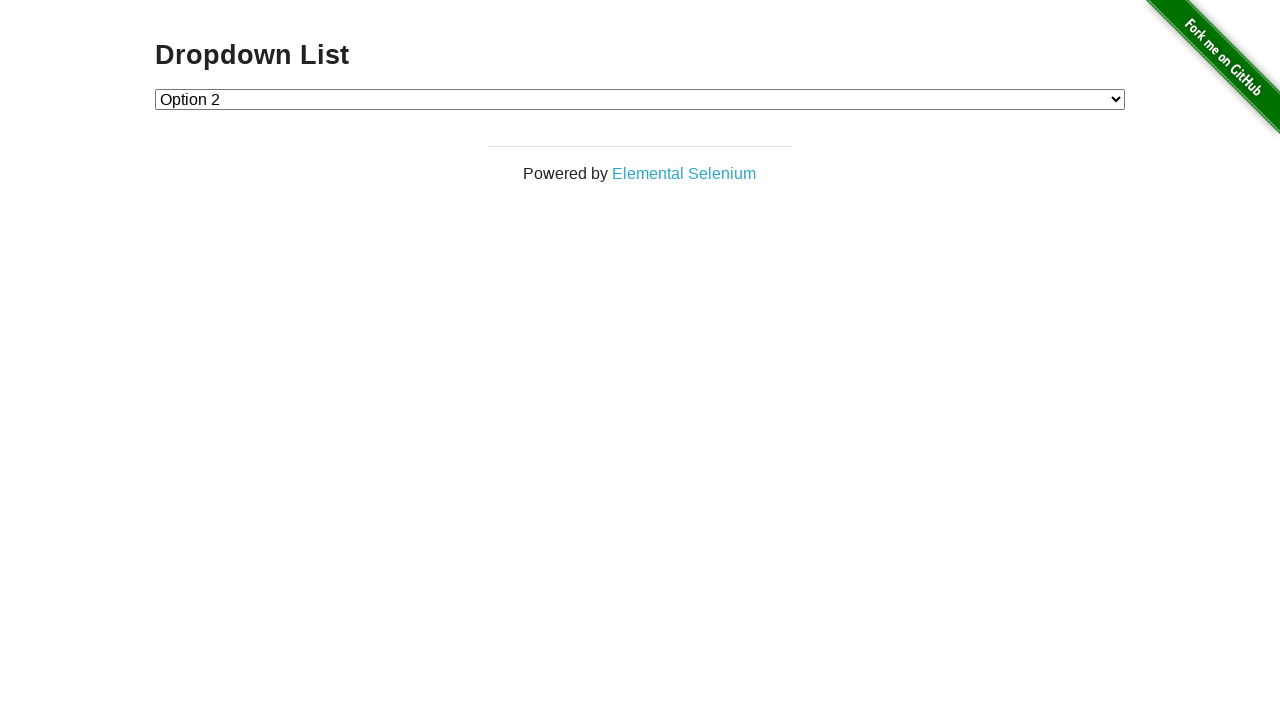

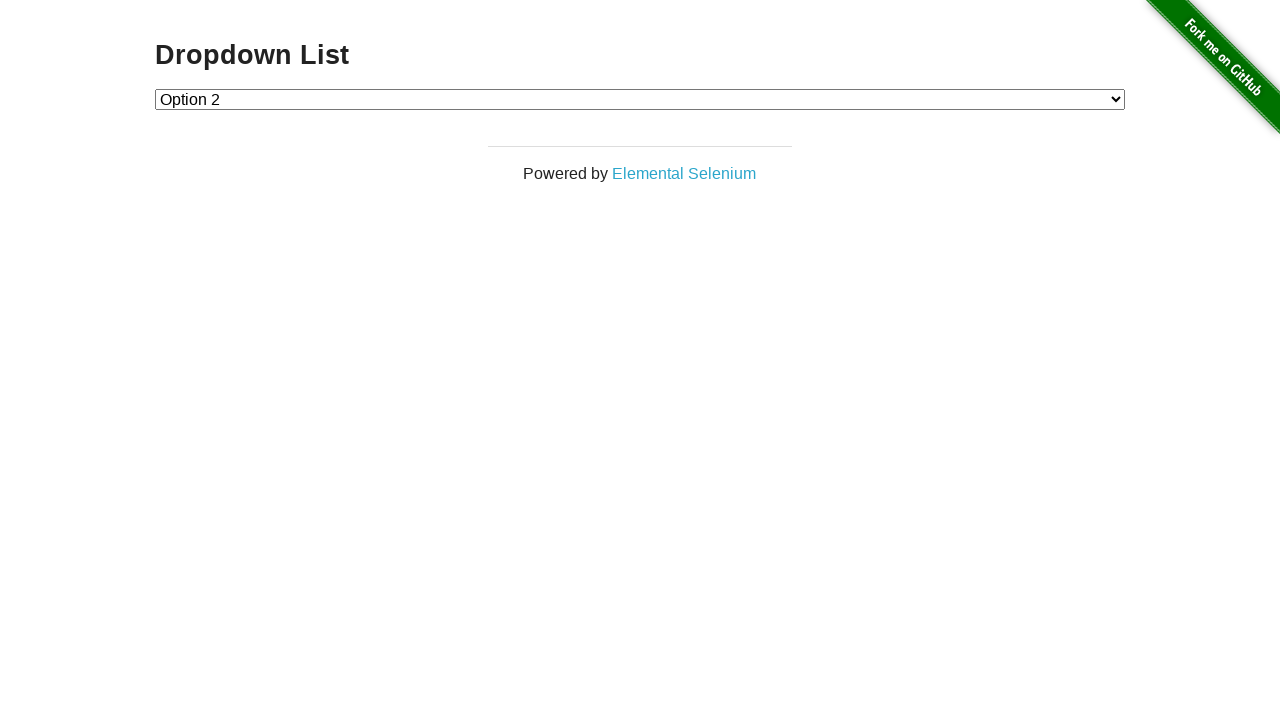